Tests window handling functionality by clicking a link that opens a new window, switching to it, and verifying the new window's title

Starting URL: https://practice.cydeo.com/windows

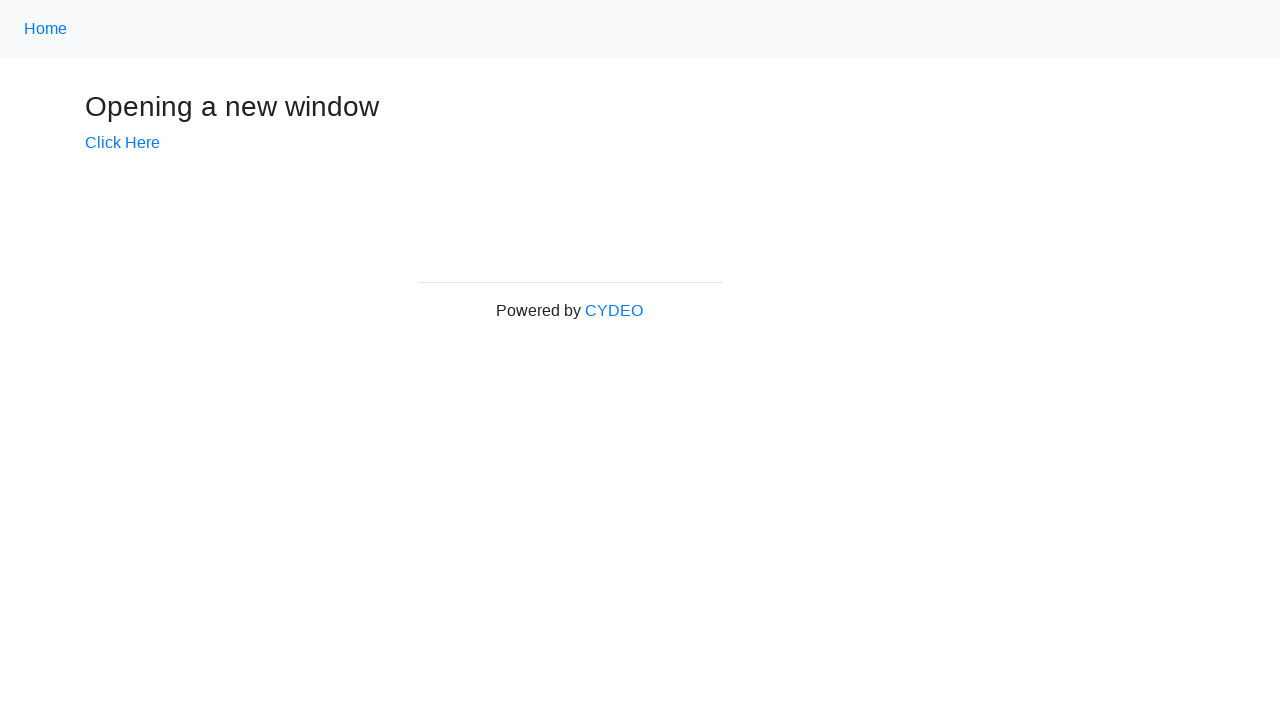

Verified initial page title is 'Windows'
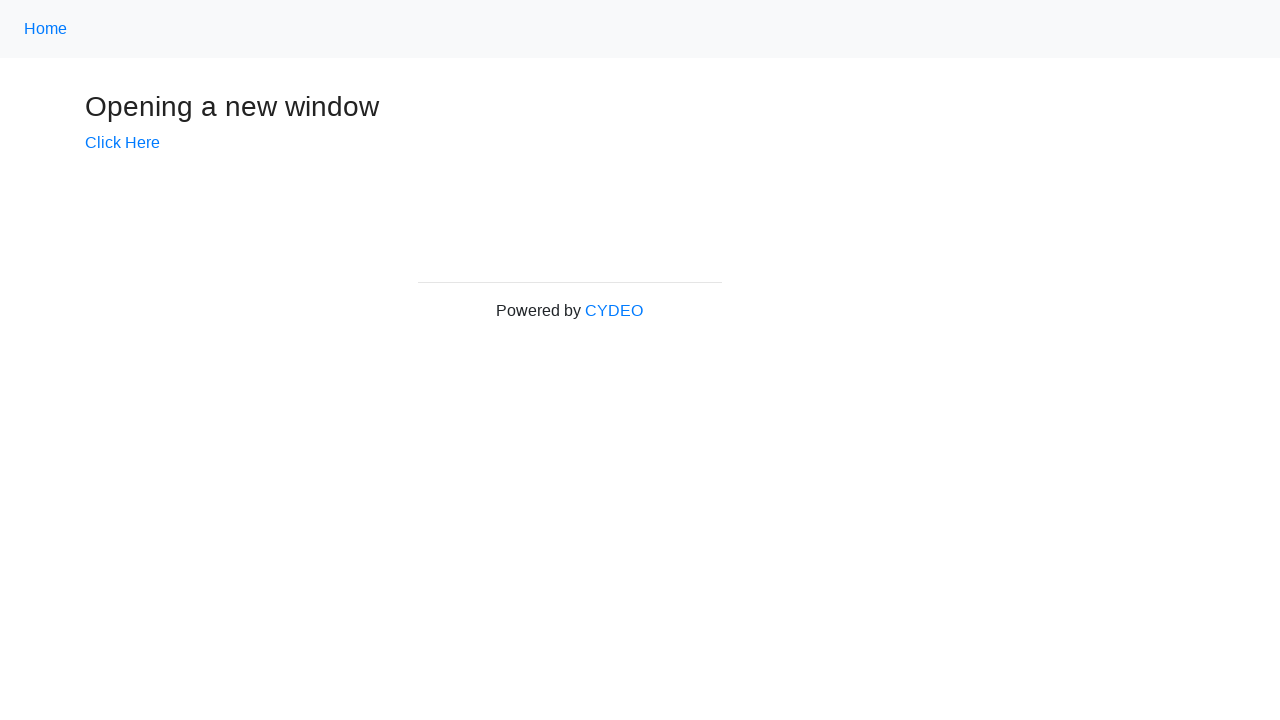

Clicked 'Click Here' link to open new window at (122, 143) on a[href='/windows/new']
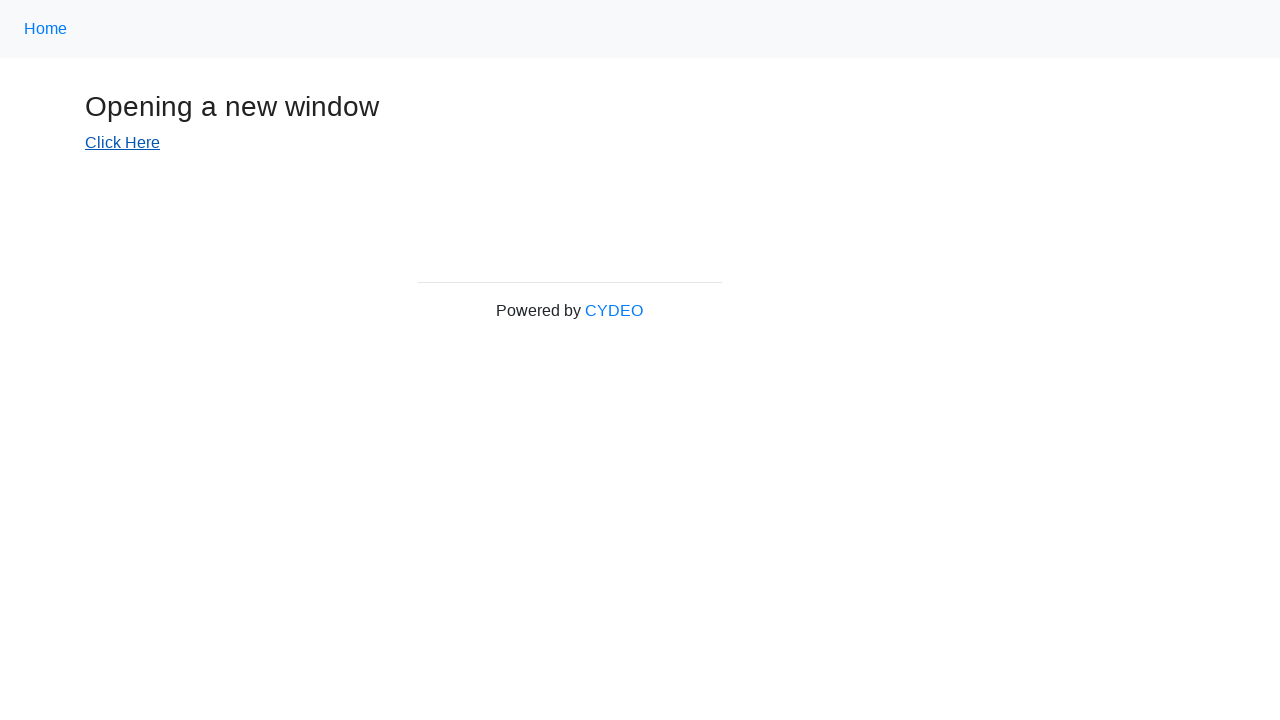

Captured new popup window
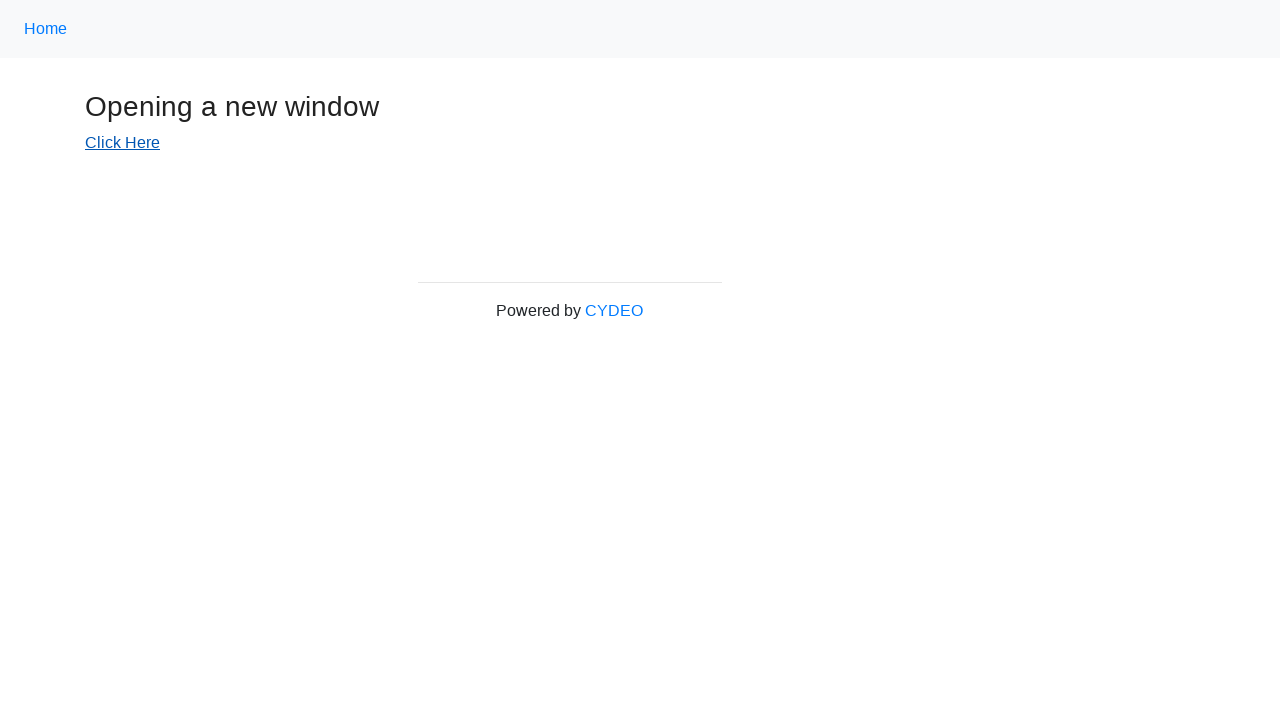

New window finished loading
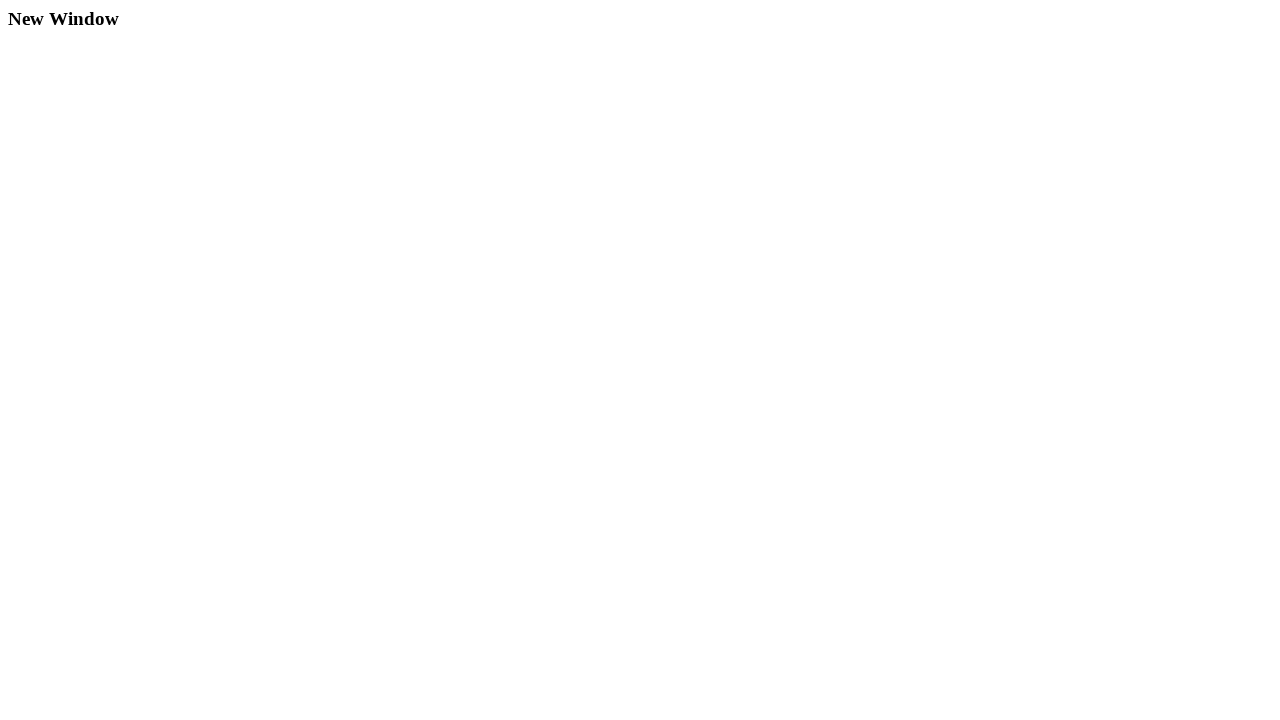

Verified new window title is 'New Window'
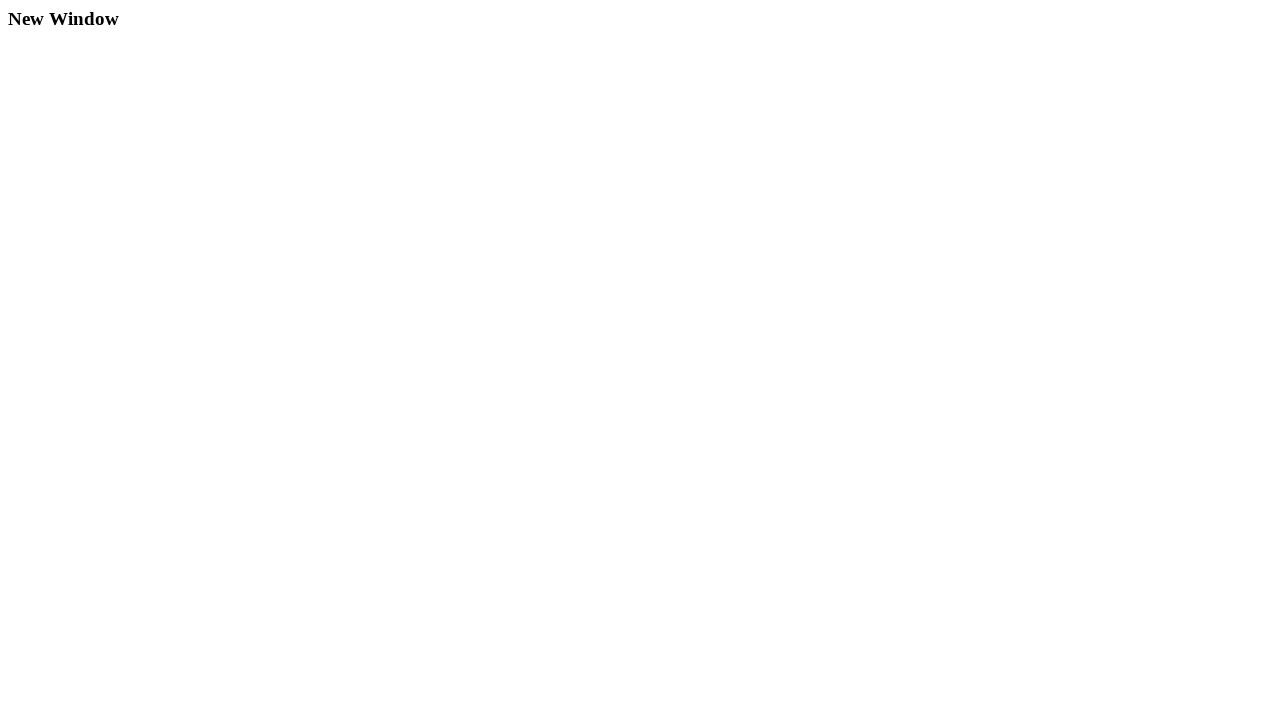

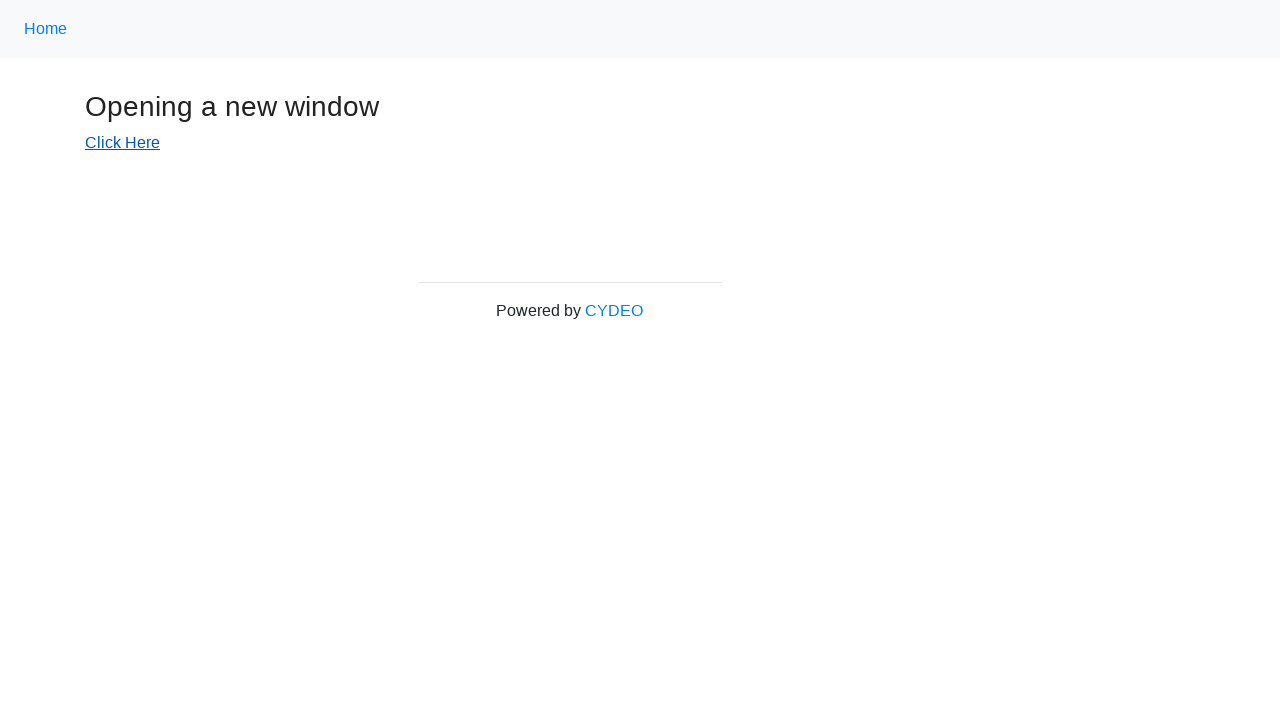